Tests adding single character and two character items

Starting URL: https://todomvc.com/examples/react/dist/

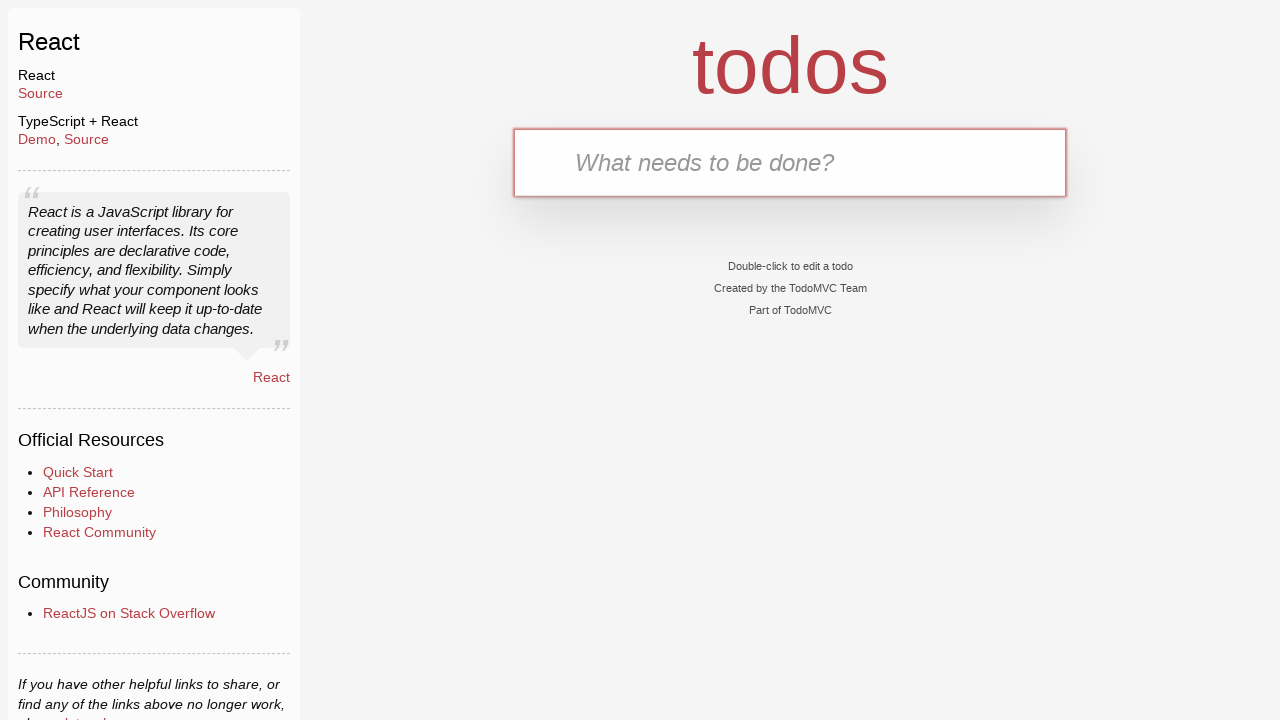

Filled new todo input with single character 'a' on .new-todo
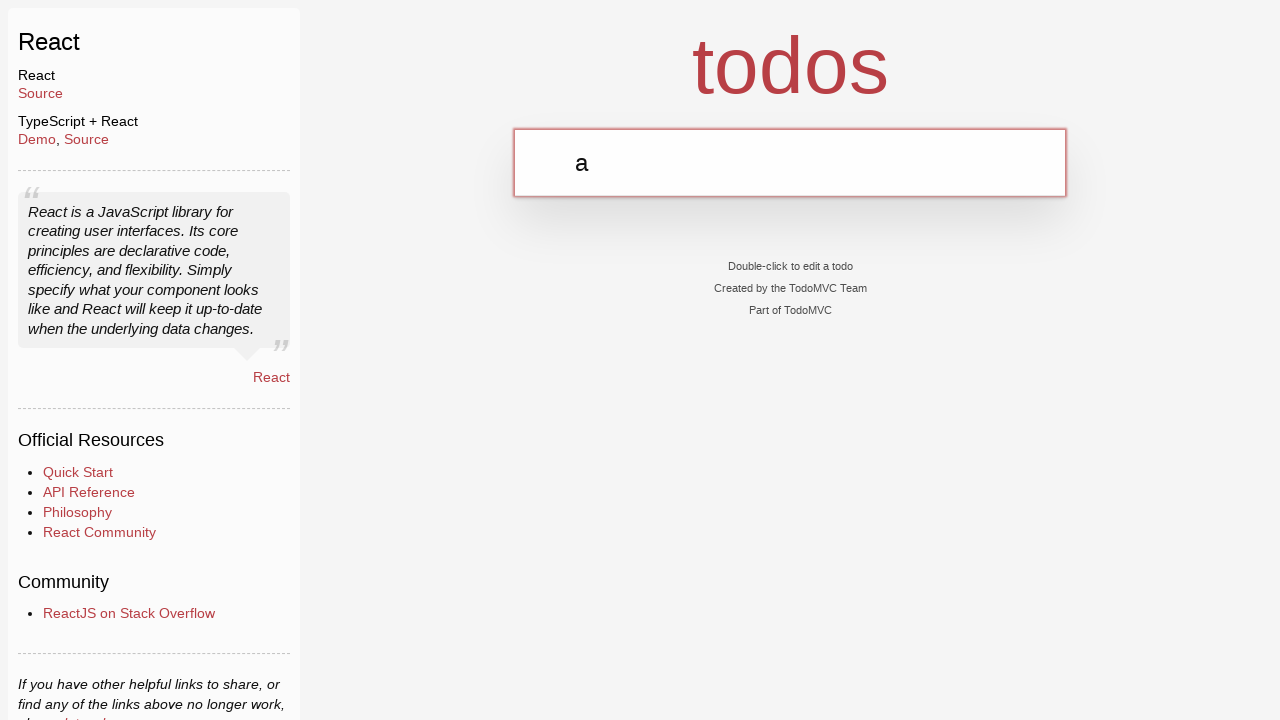

Pressed Enter to attempt adding single character item on .new-todo
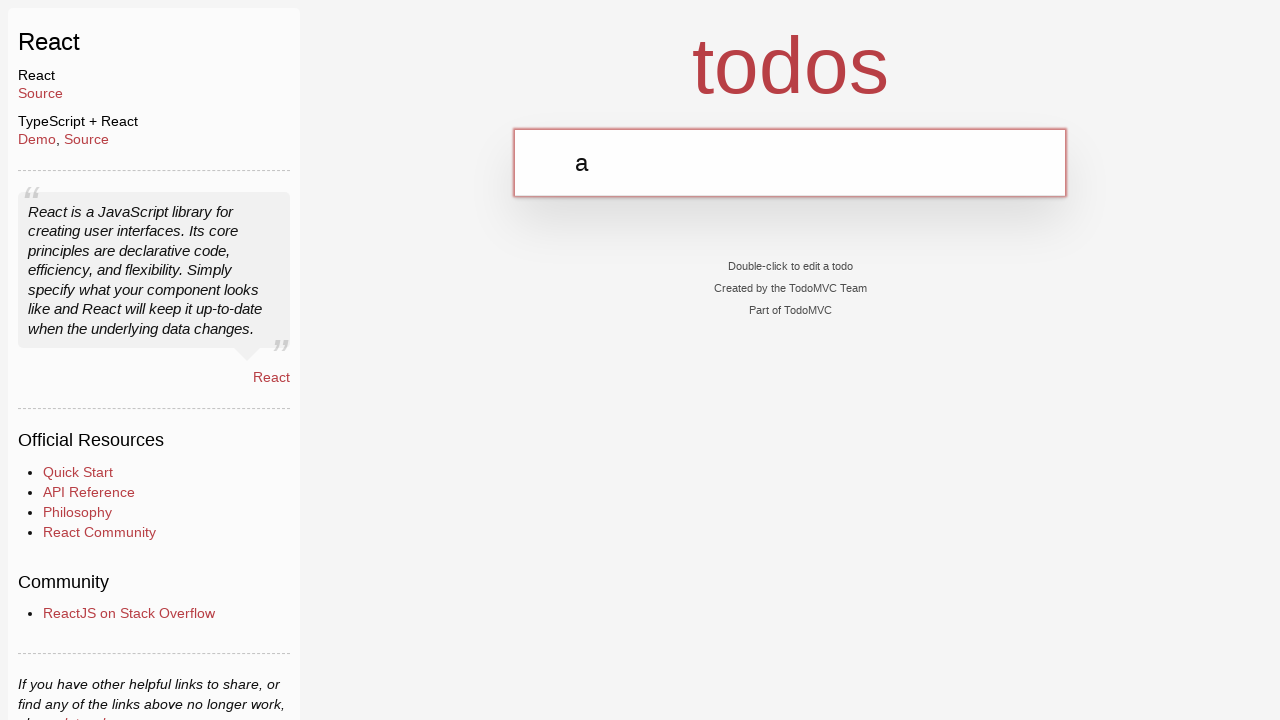

Cleared the new todo input field on .new-todo
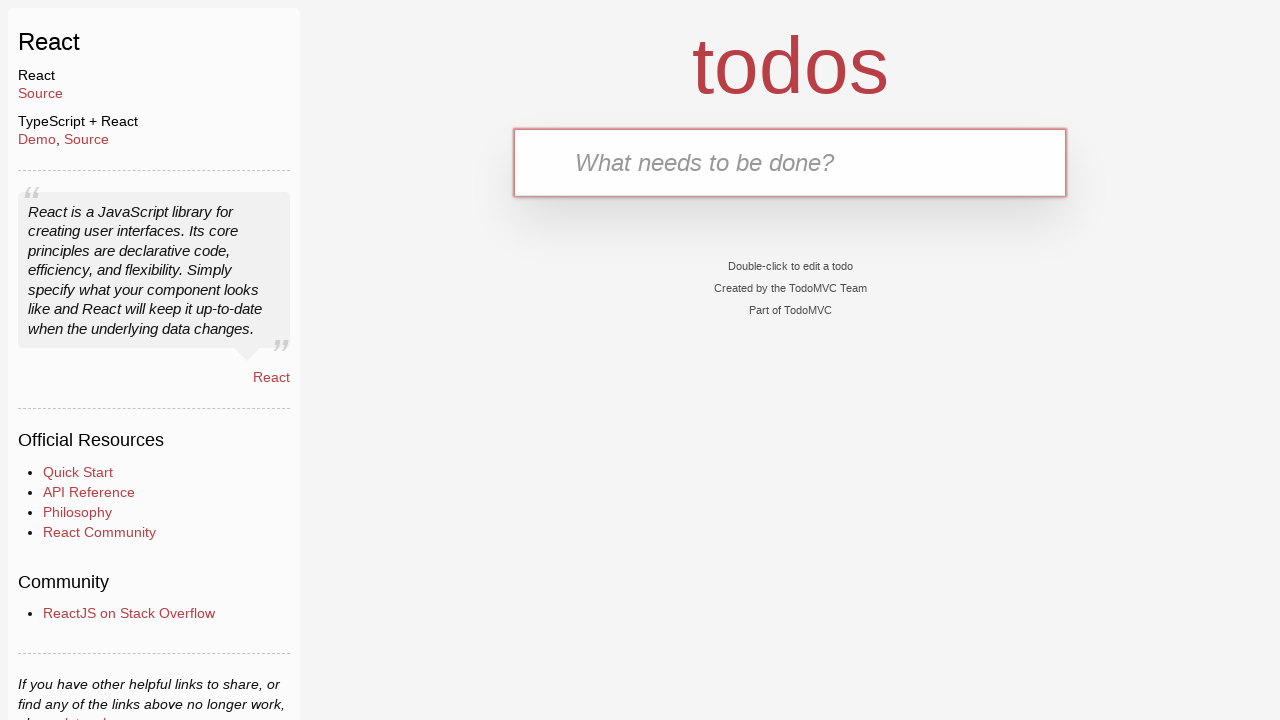

Filled new todo input with two character item 'bb' on .new-todo
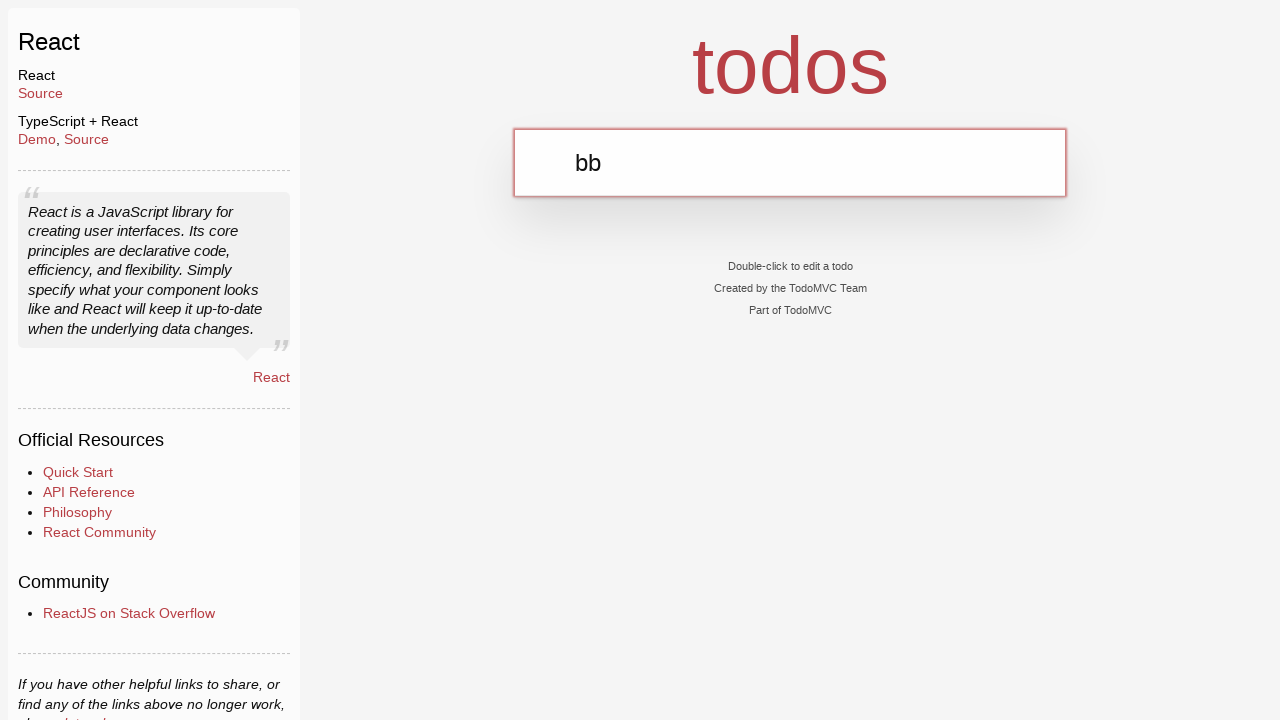

Pressed Enter to add two character item 'bb' on .new-todo
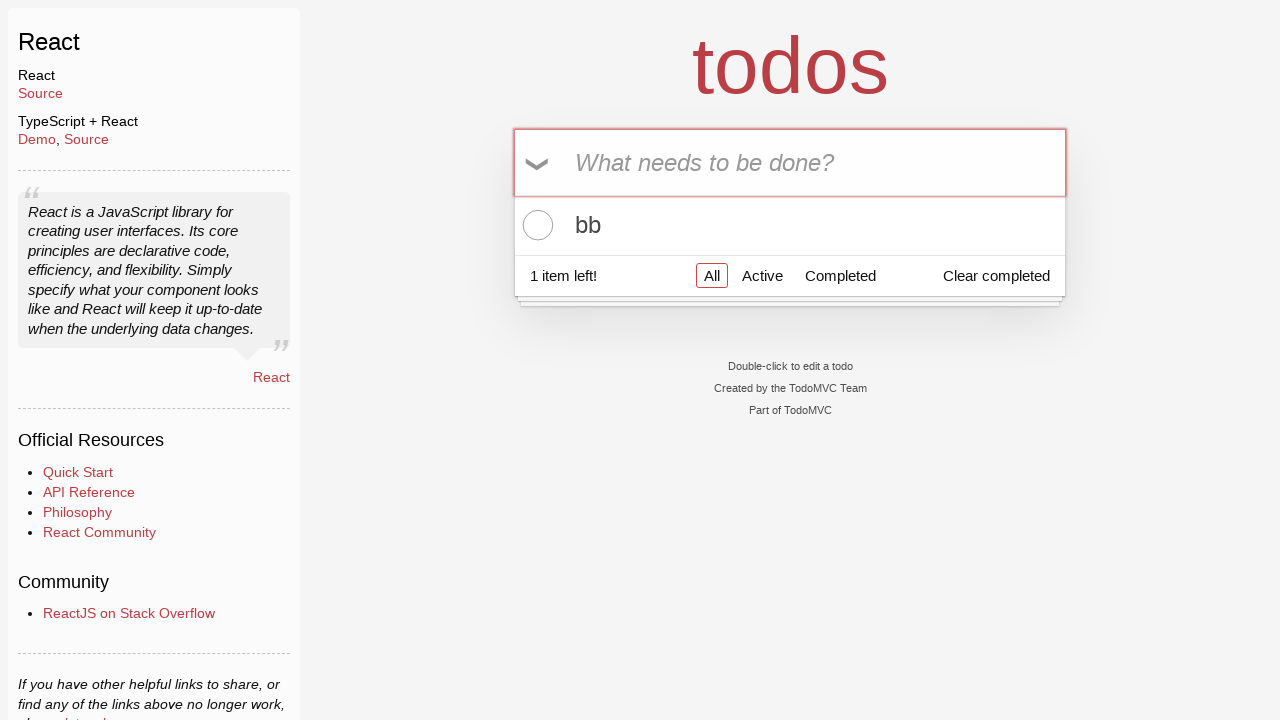

Verified first todo item is 'bb'
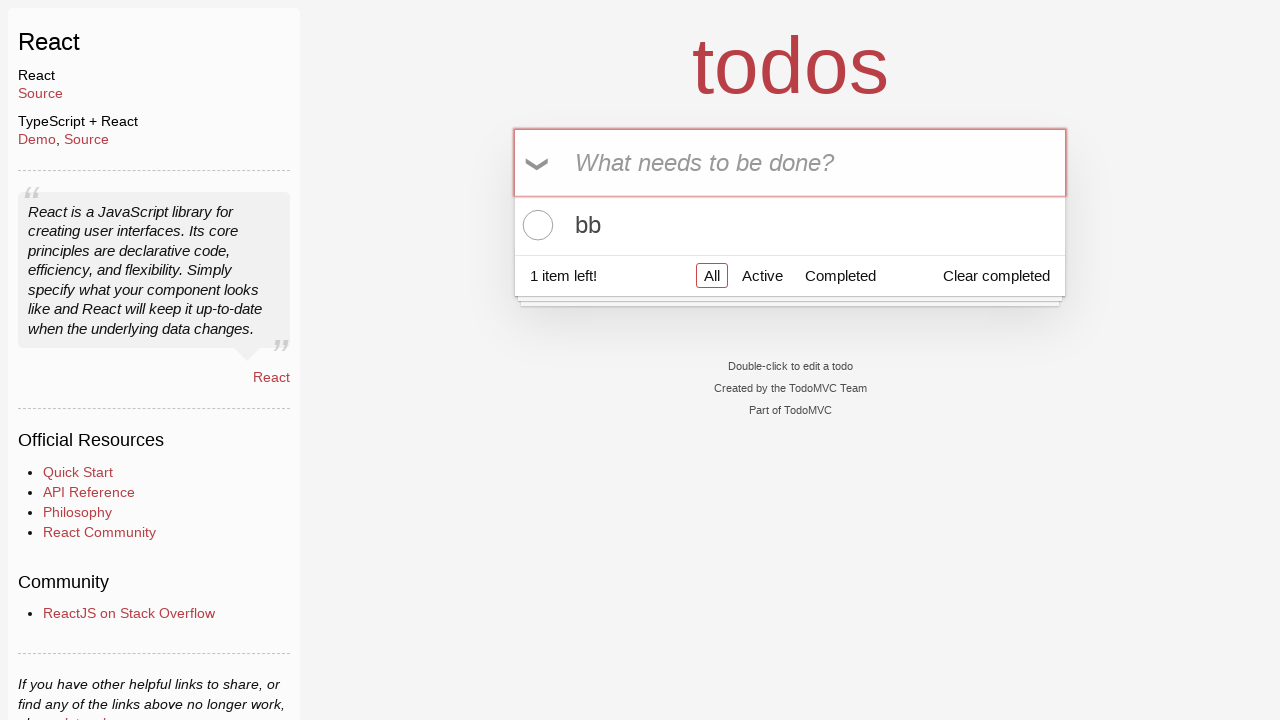

Filled new todo input with two character item 'cc' on .new-todo
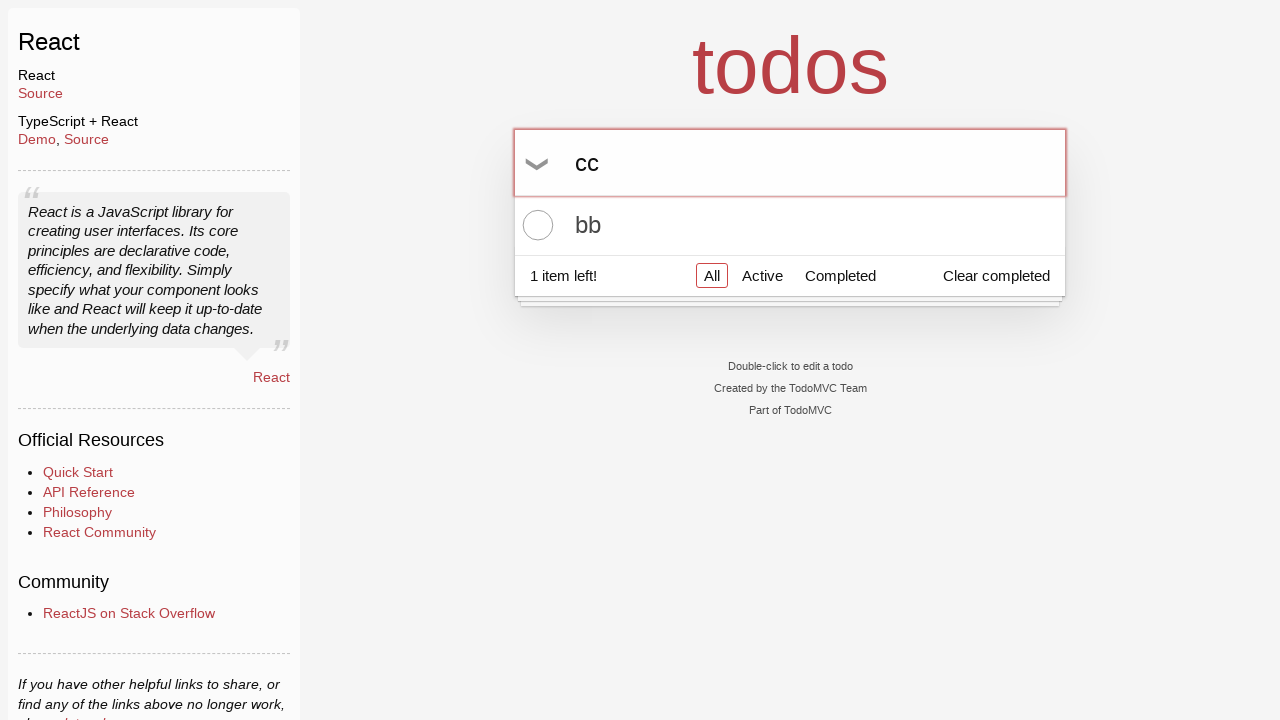

Pressed Enter to add two character item 'cc' on .new-todo
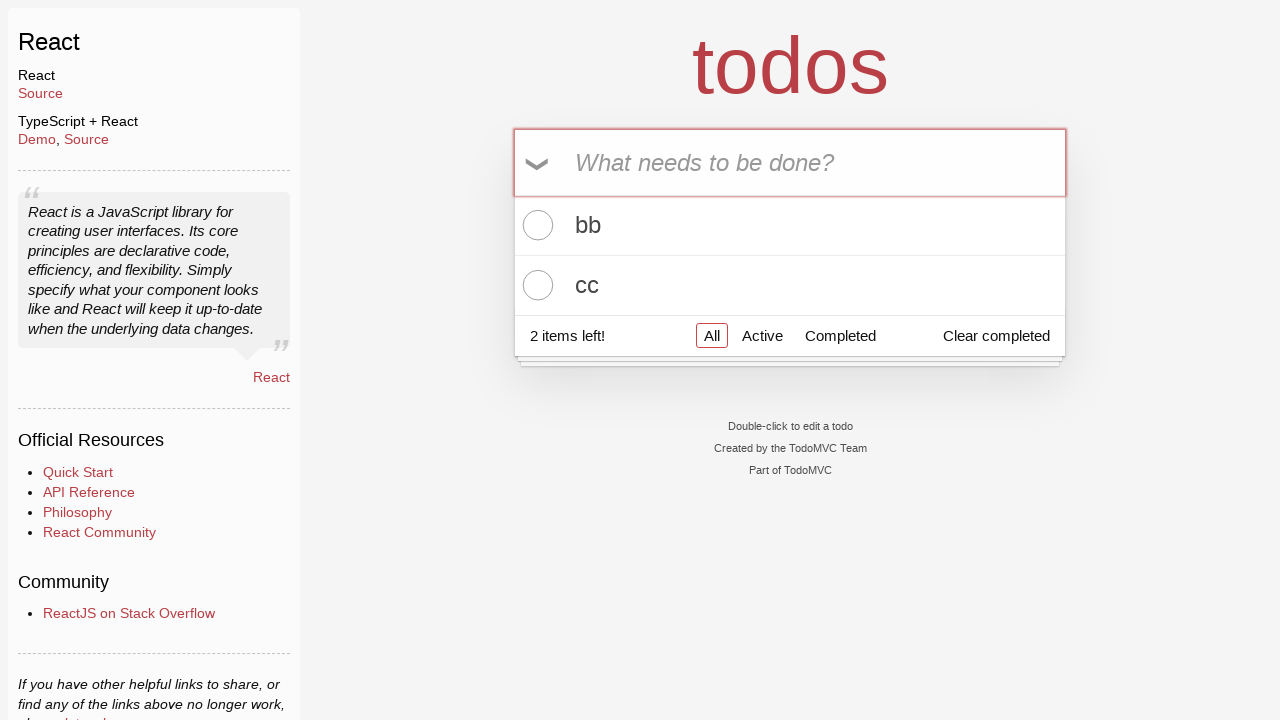

Verified second todo item is 'cc'
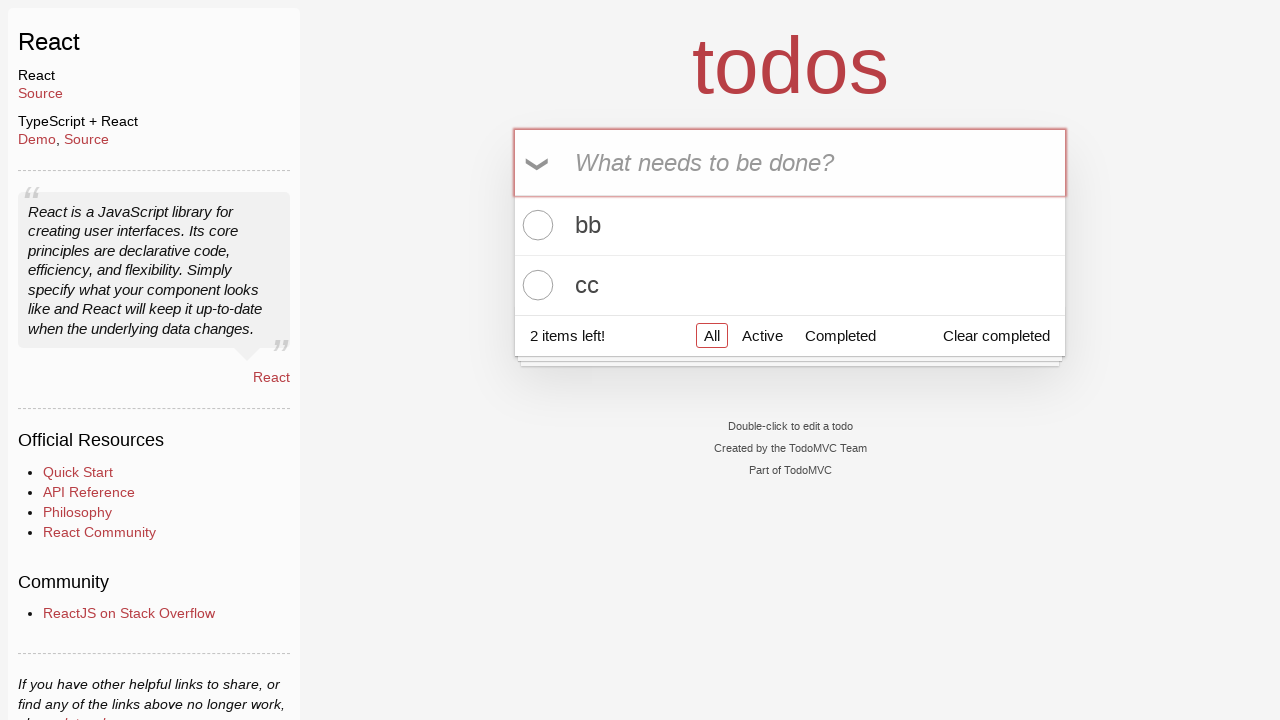

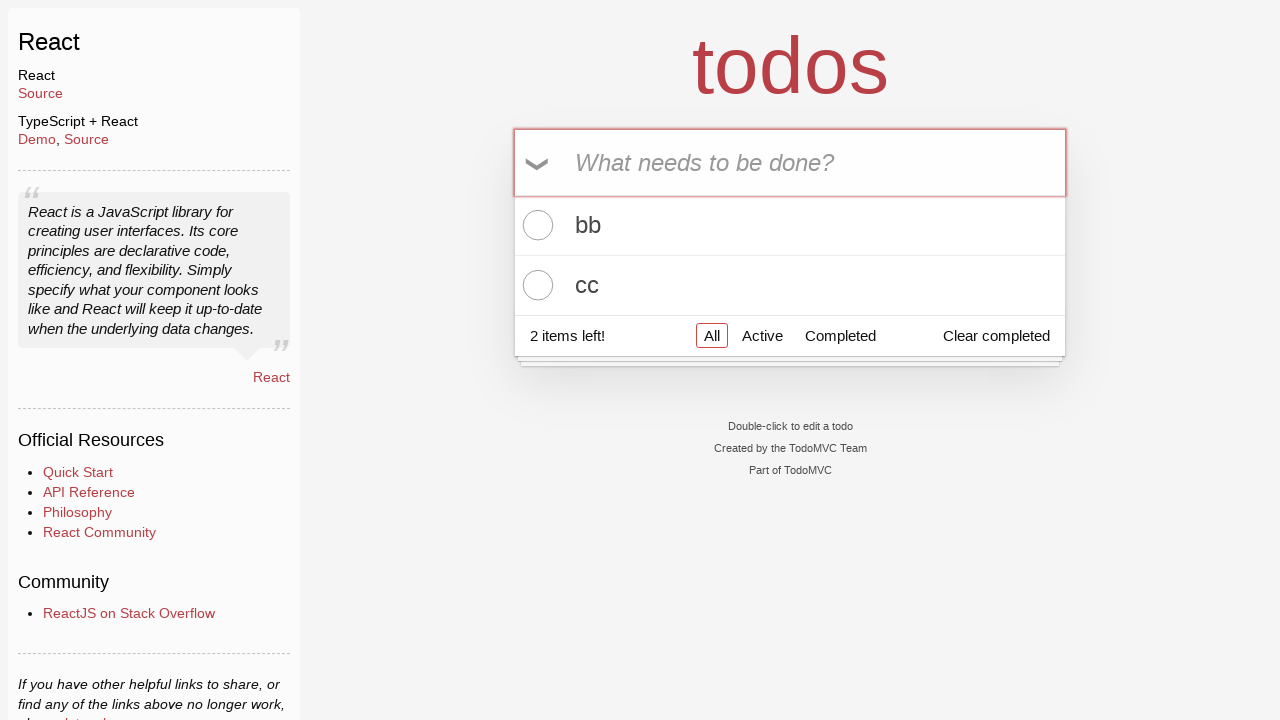